Tests various scrolling techniques on a webpage including scrolling to the bottom of the page and back to the top

Starting URL: https://testautomationpractice.blogspot.com/

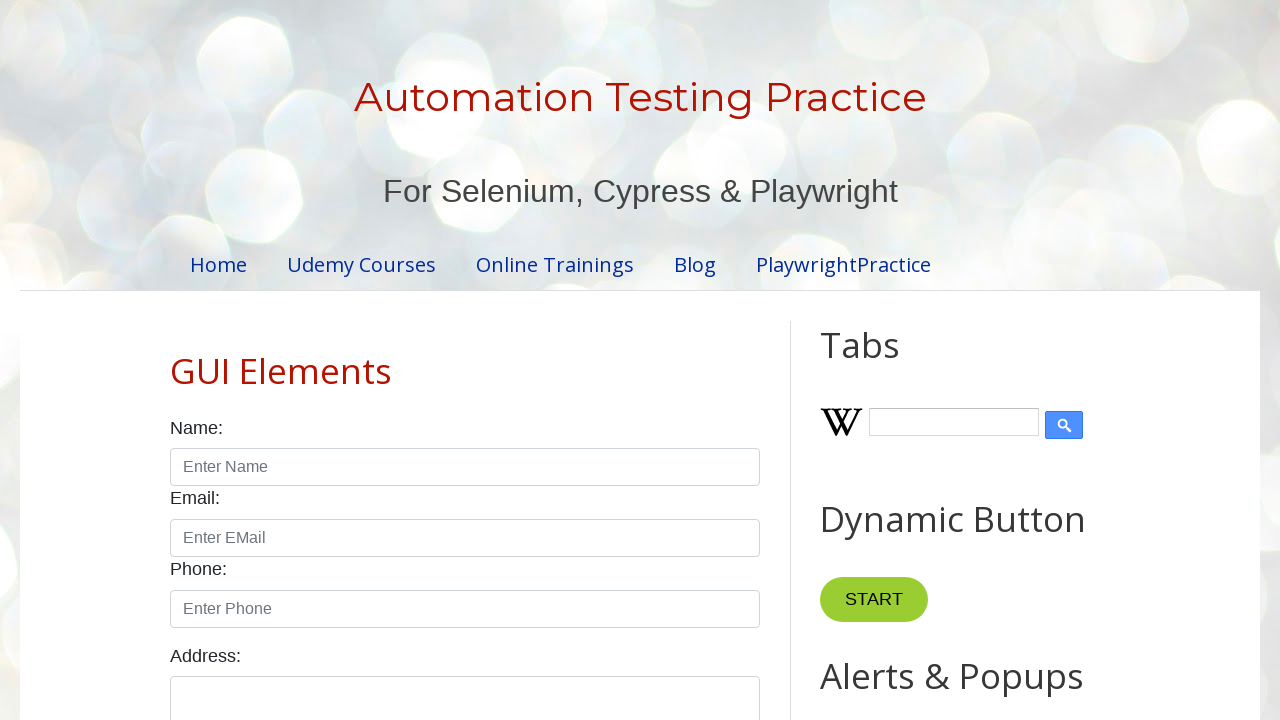

Scrolled to the bottom of the page
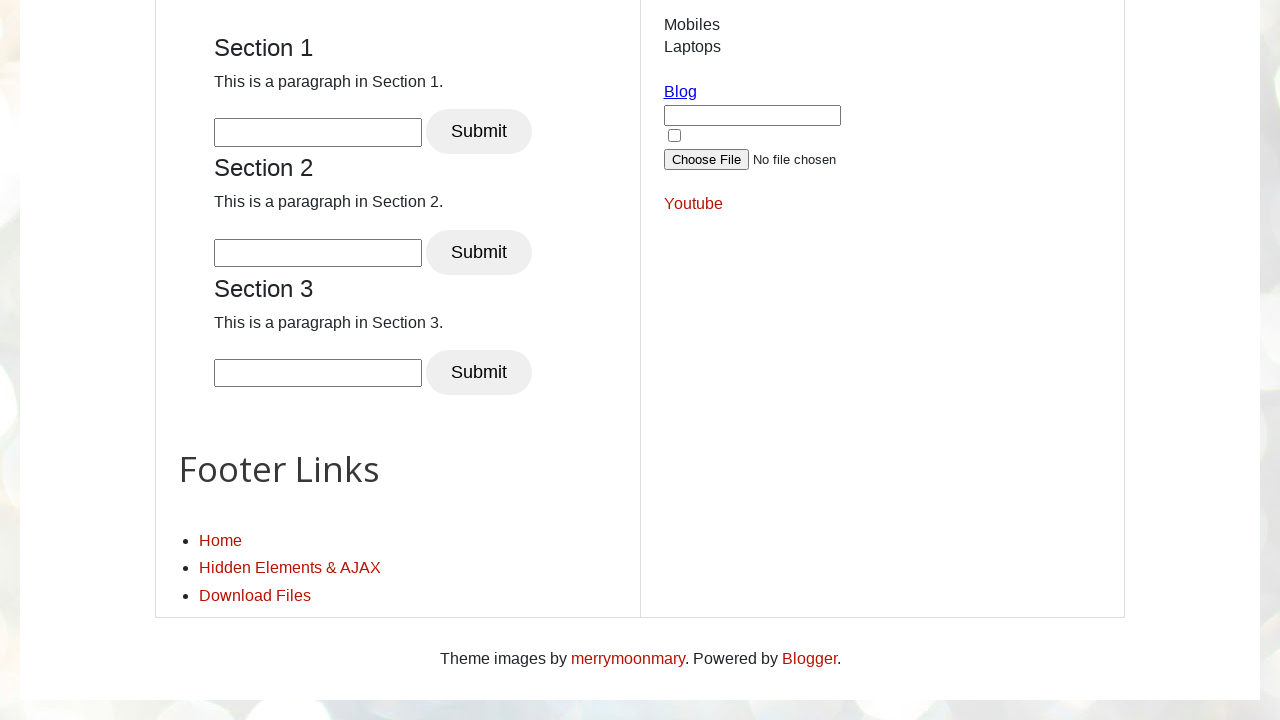

Waited 3 seconds to observe scroll effect
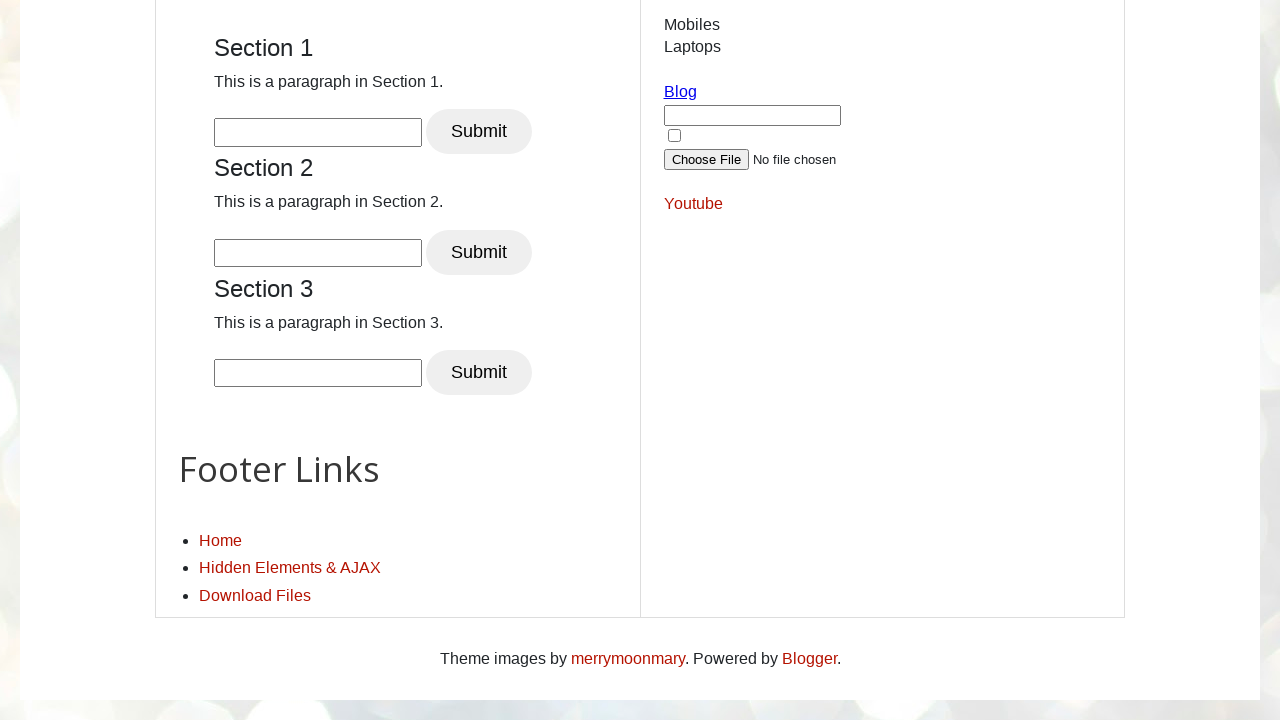

Scrolled back to the top of the page
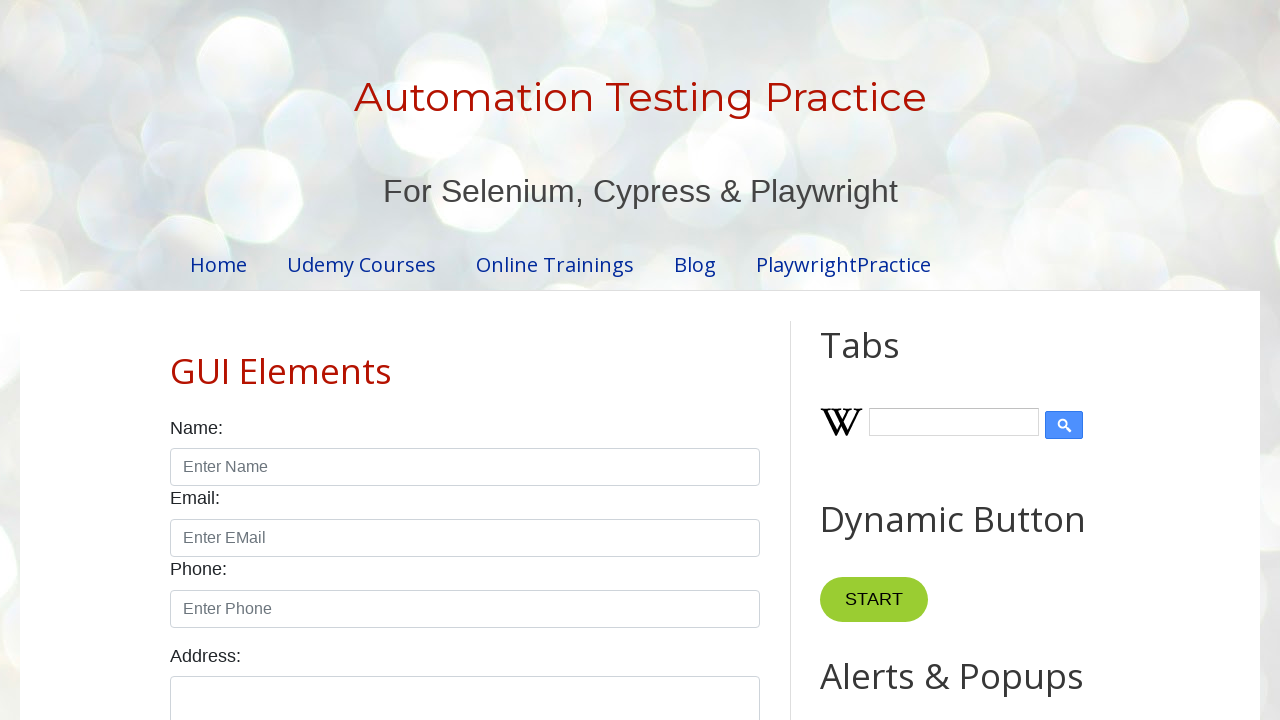

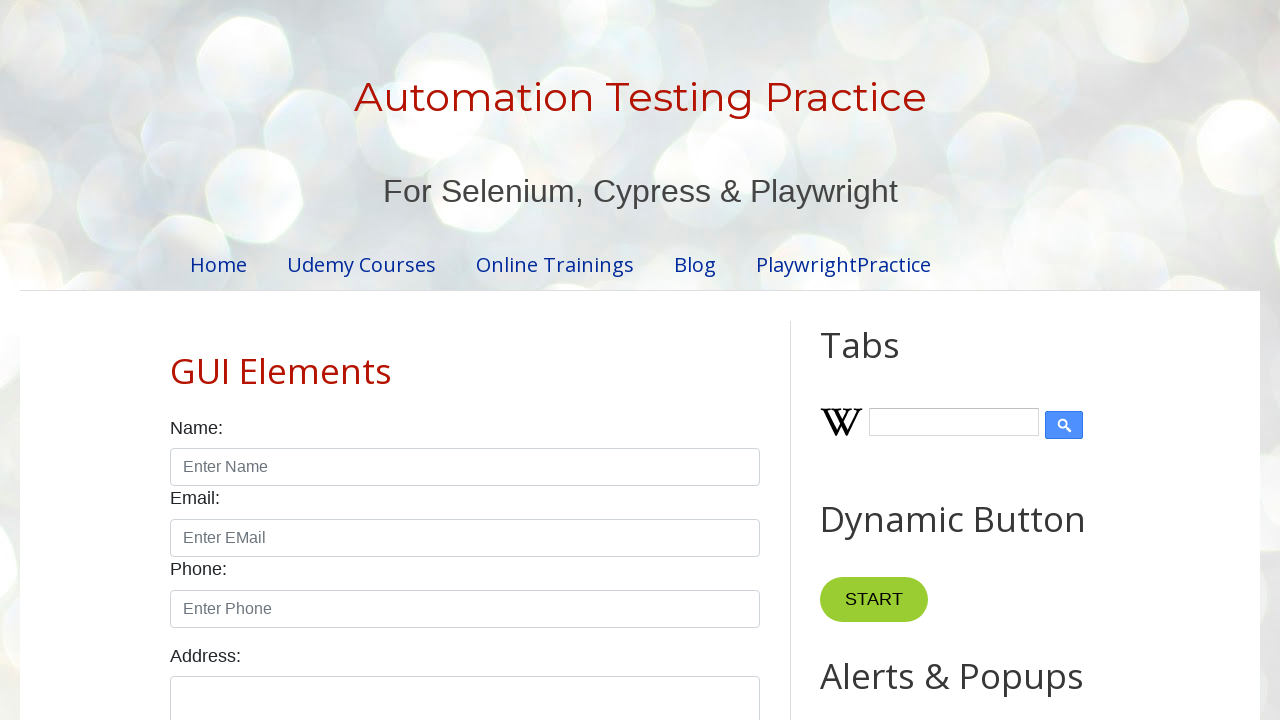